Tests various checkbox interactions including basic checkbox, notification checkbox, multiple language selection, tri-state checkbox, and verifying disabled checkbox status

Starting URL: https://www.leafground.com/checkbox.xhtml

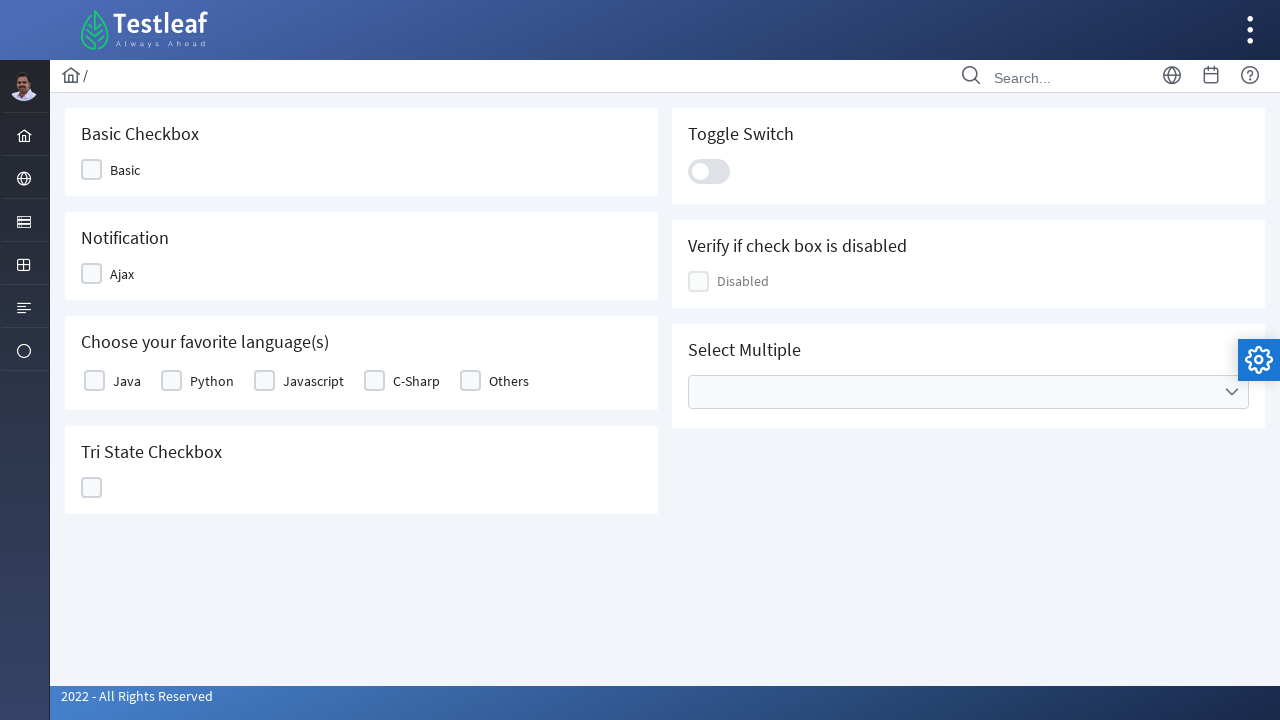

Clicked basic checkbox at (92, 170) on //*[@id="j_idt87:j_idt89"]/div[2]
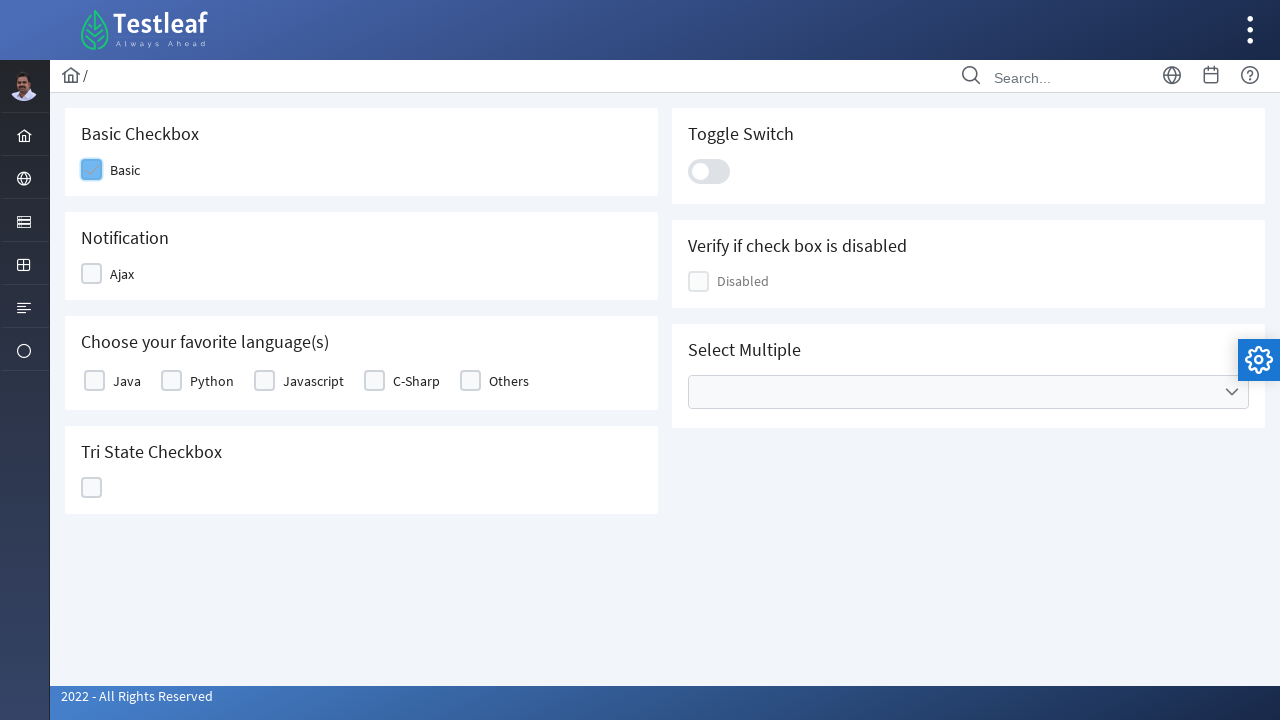

Clicked Ajax notification checkbox at (122, 274) on xpath=//span[text()='Ajax']
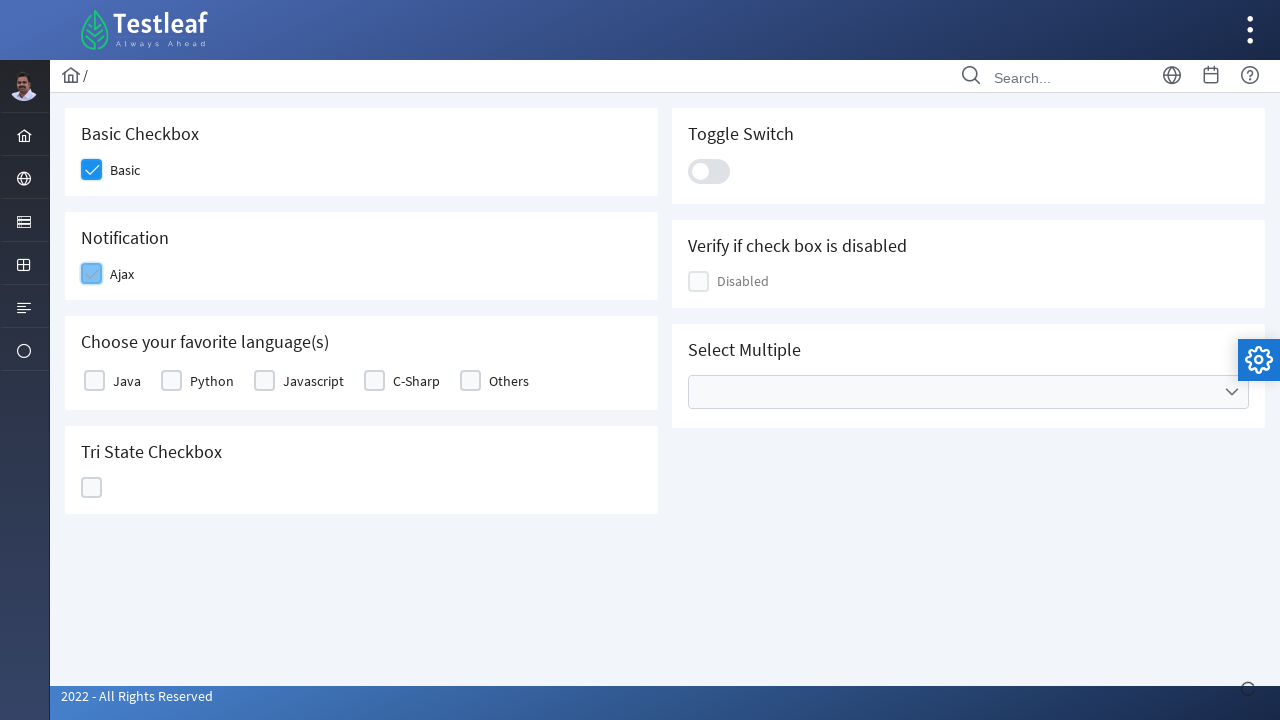

Selected Java programming language at (127, 381) on xpath=//label[text()='Java']
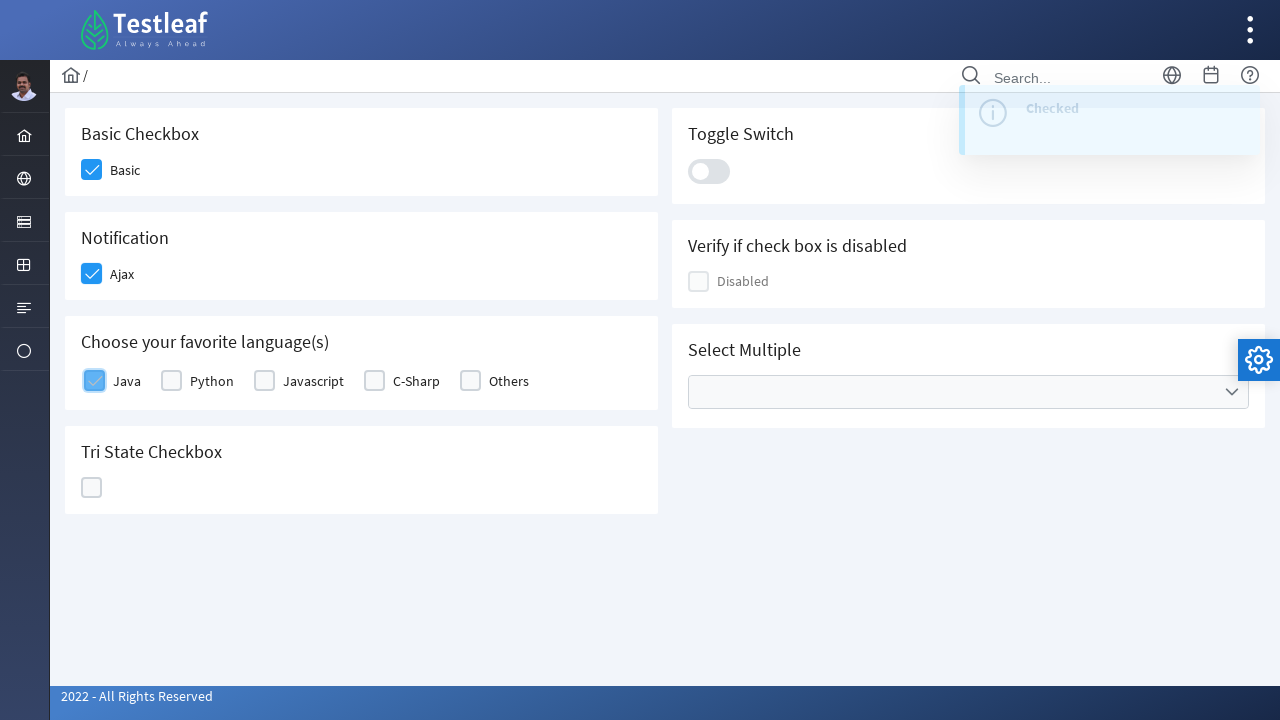

Selected Python programming language at (212, 381) on xpath=//label[text()='Python']
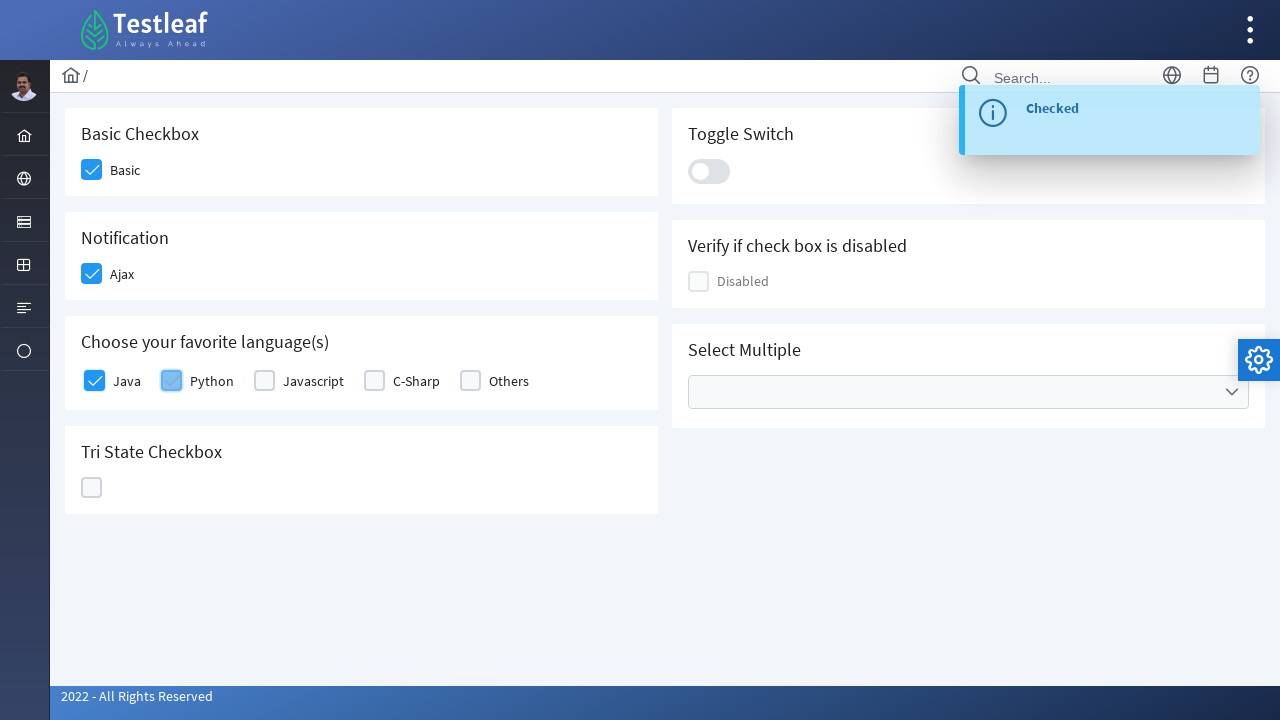

Selected Others programming language at (509, 381) on xpath=//label[text()='Others']
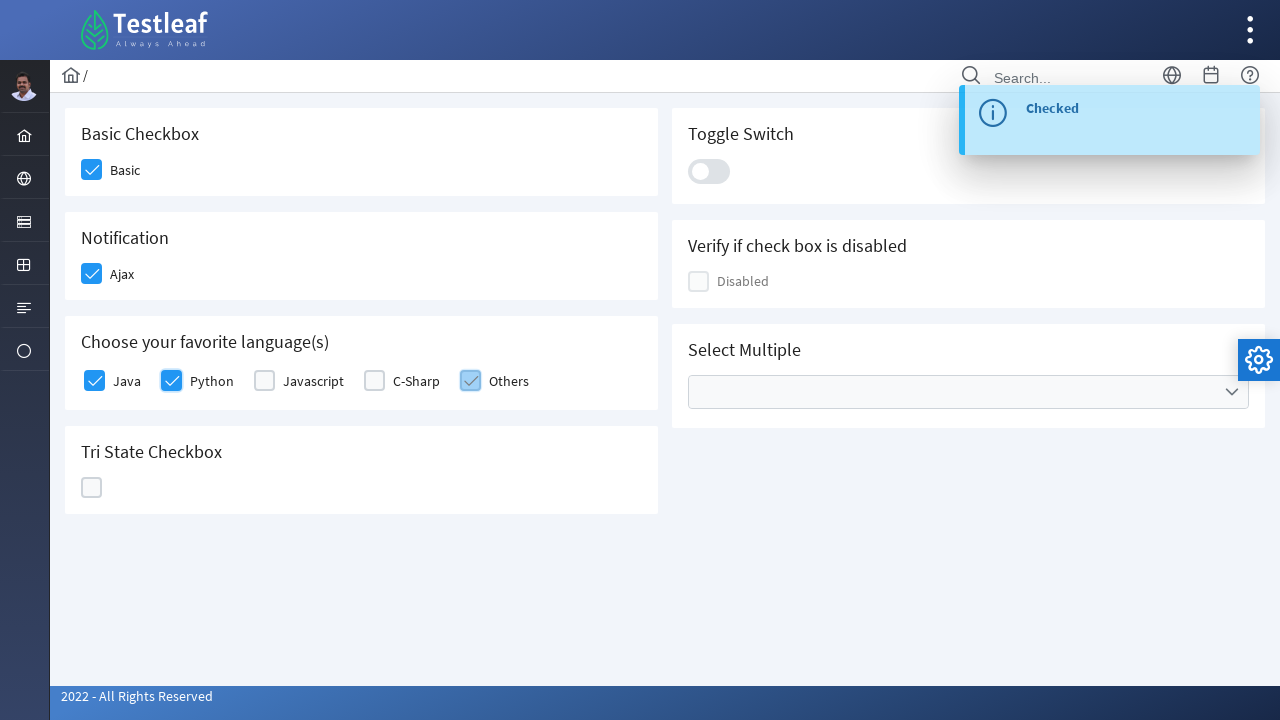

Clicked tri-state checkbox at (92, 488) on //*[@id="j_idt87:ajaxTriState"]/div[2]
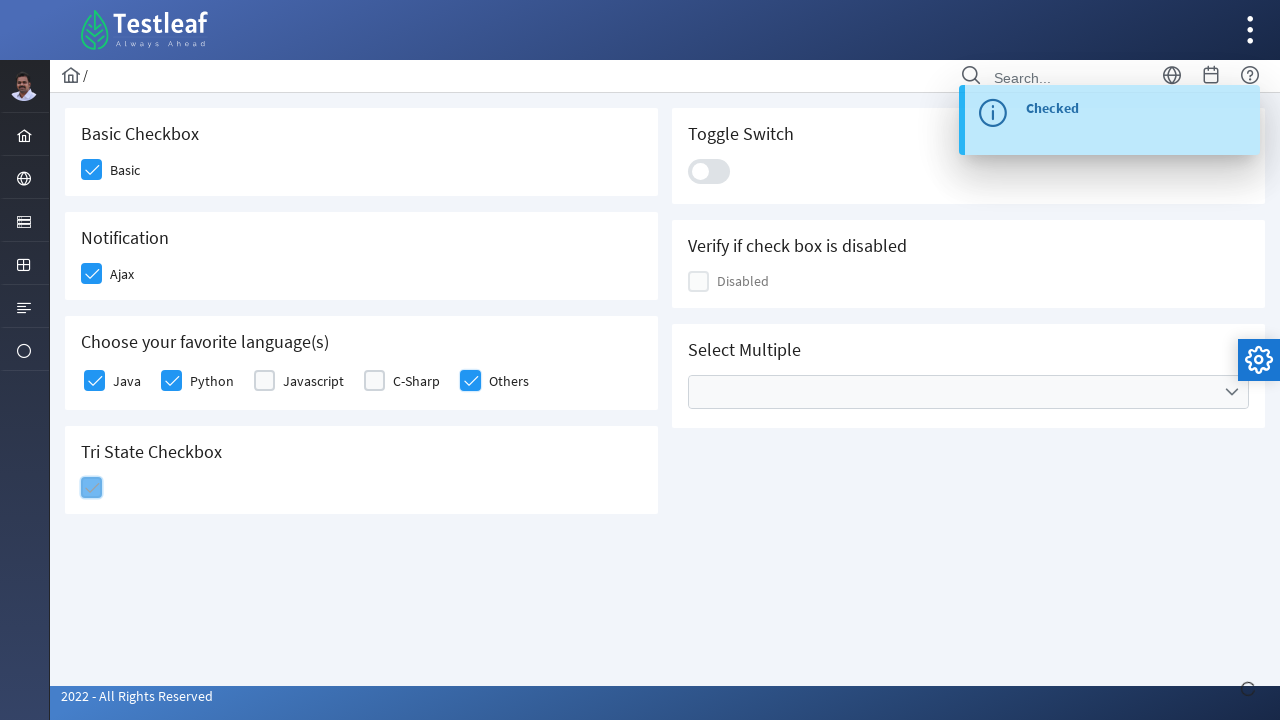

Located disabled checkbox element
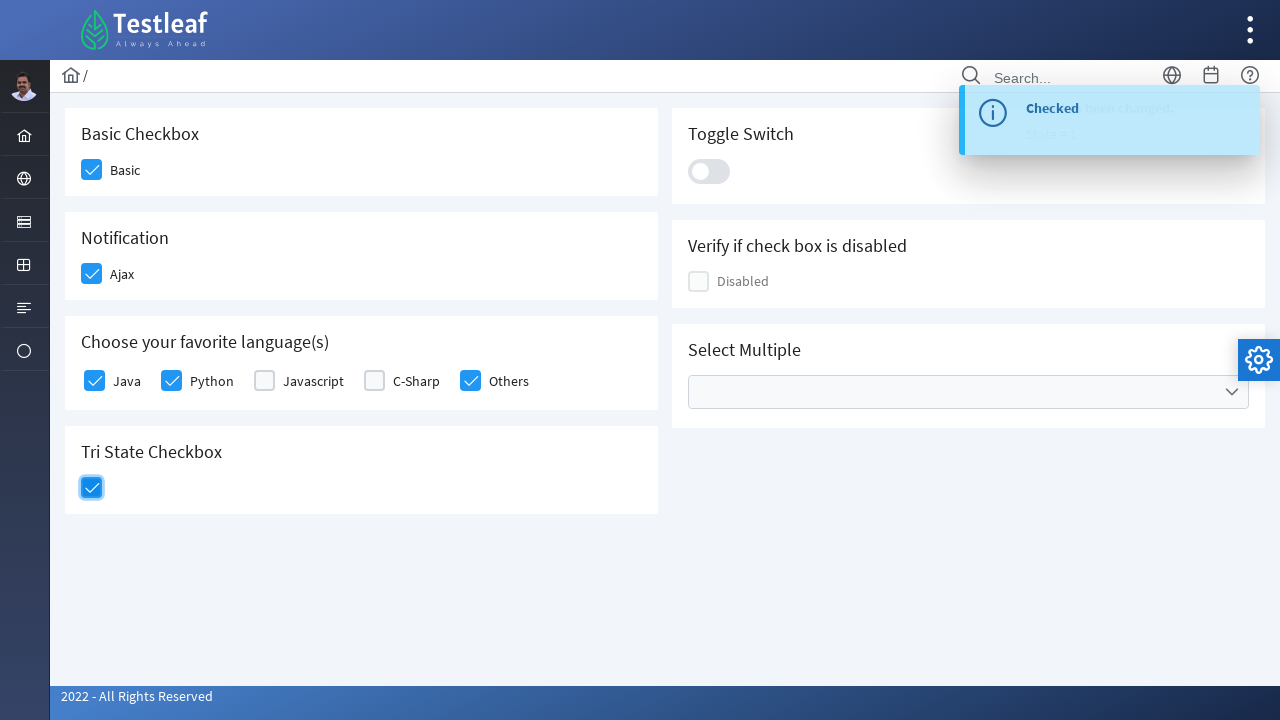

Checked if disabled checkbox is enabled
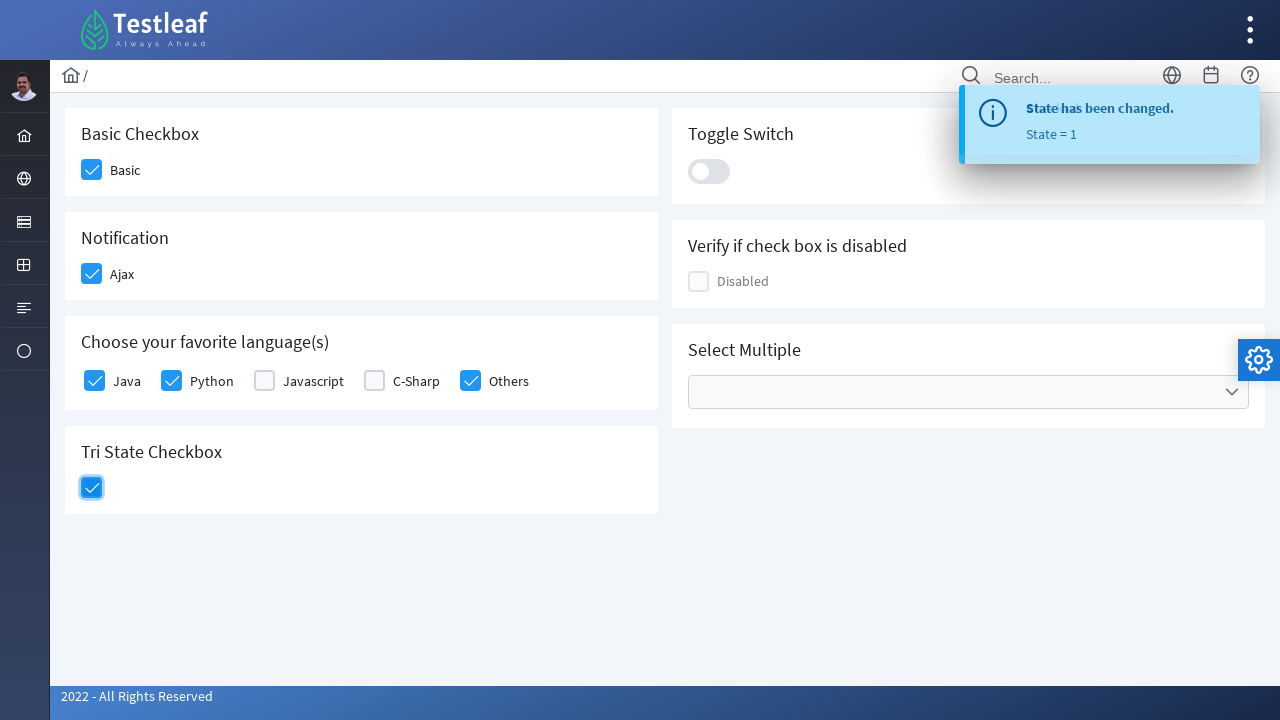

Verified disabled checkbox status: False
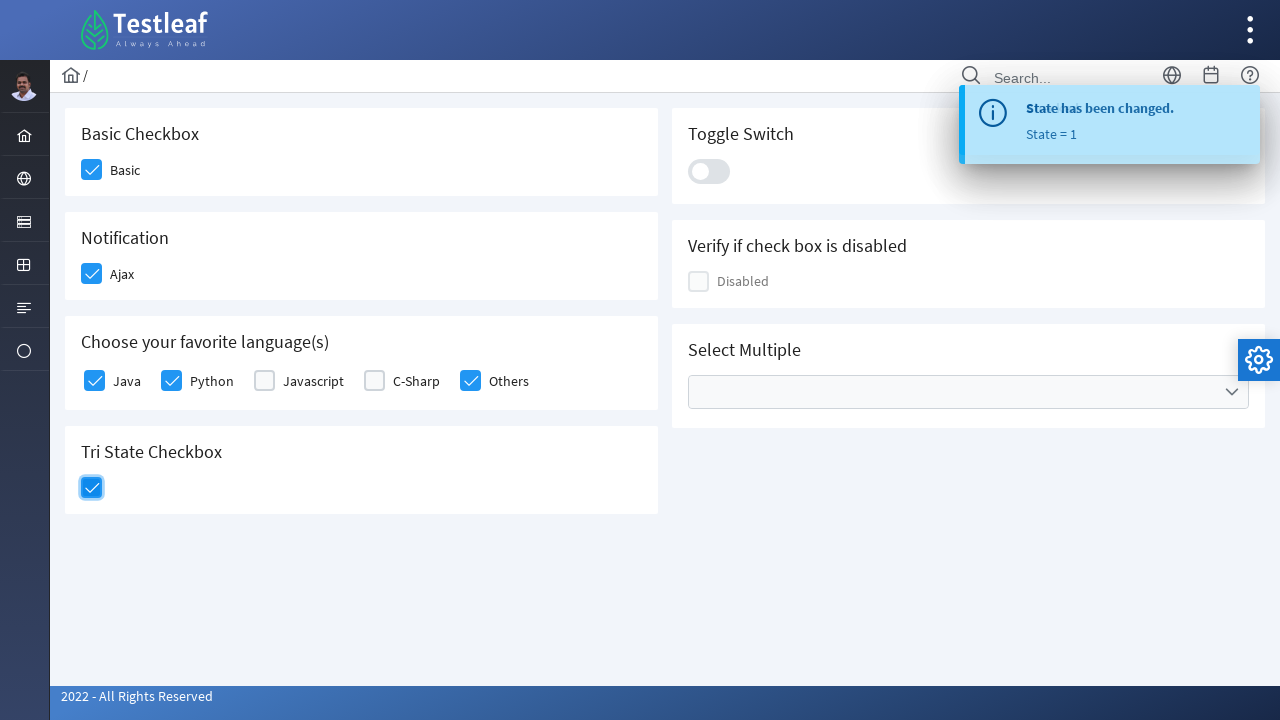

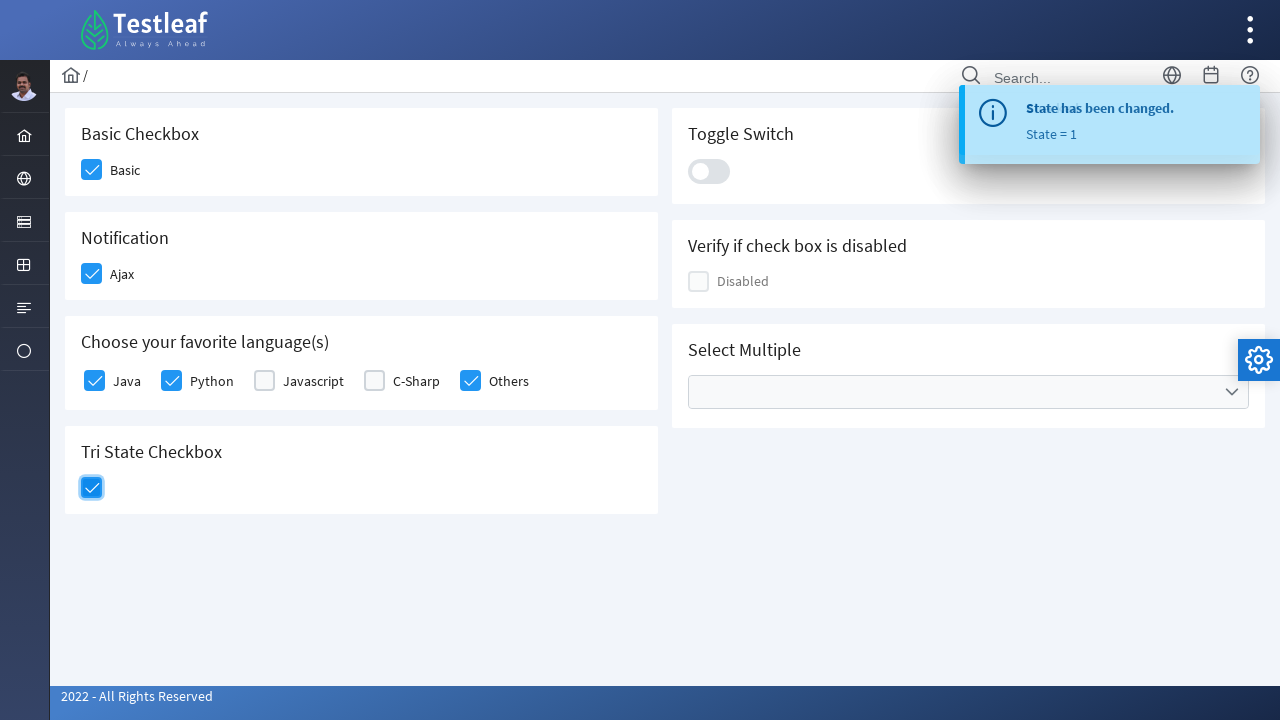